Tests that each food card displays favorite items as a list with at least one item

Starting URL: https://hawaii-bites.vercel.app/food-available-now

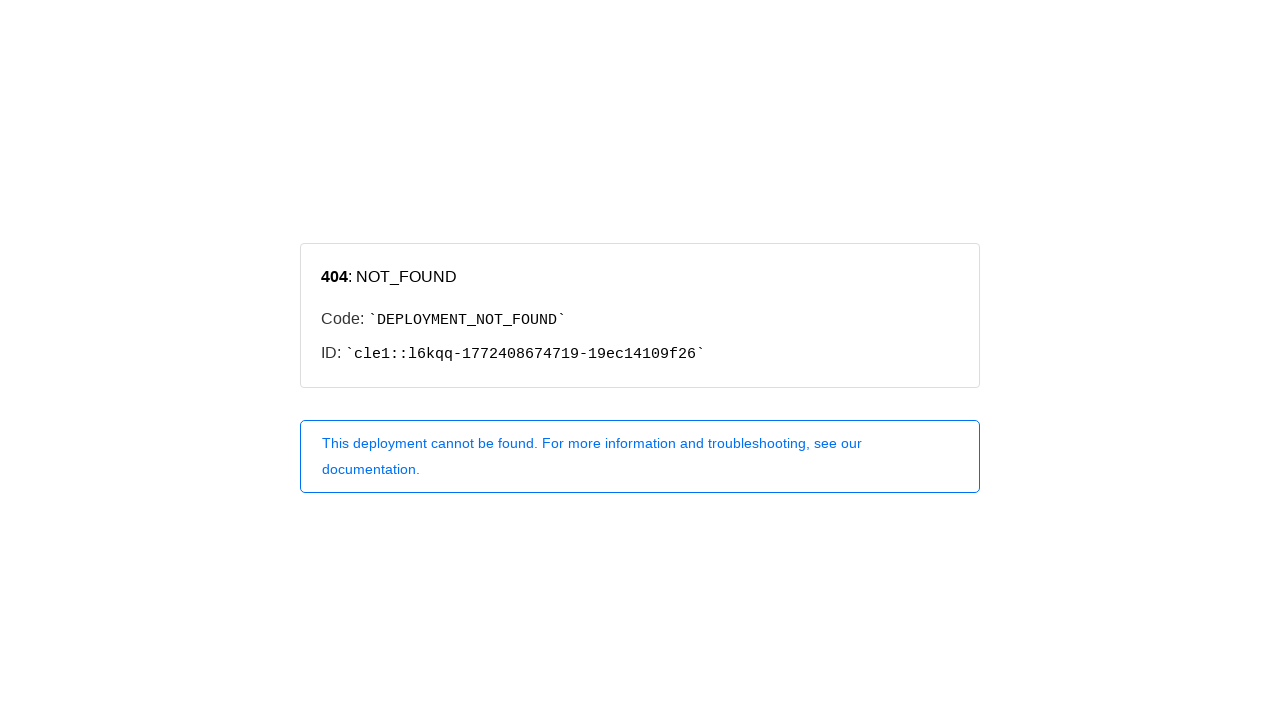

Navigated to Hawaii Bites food available now page
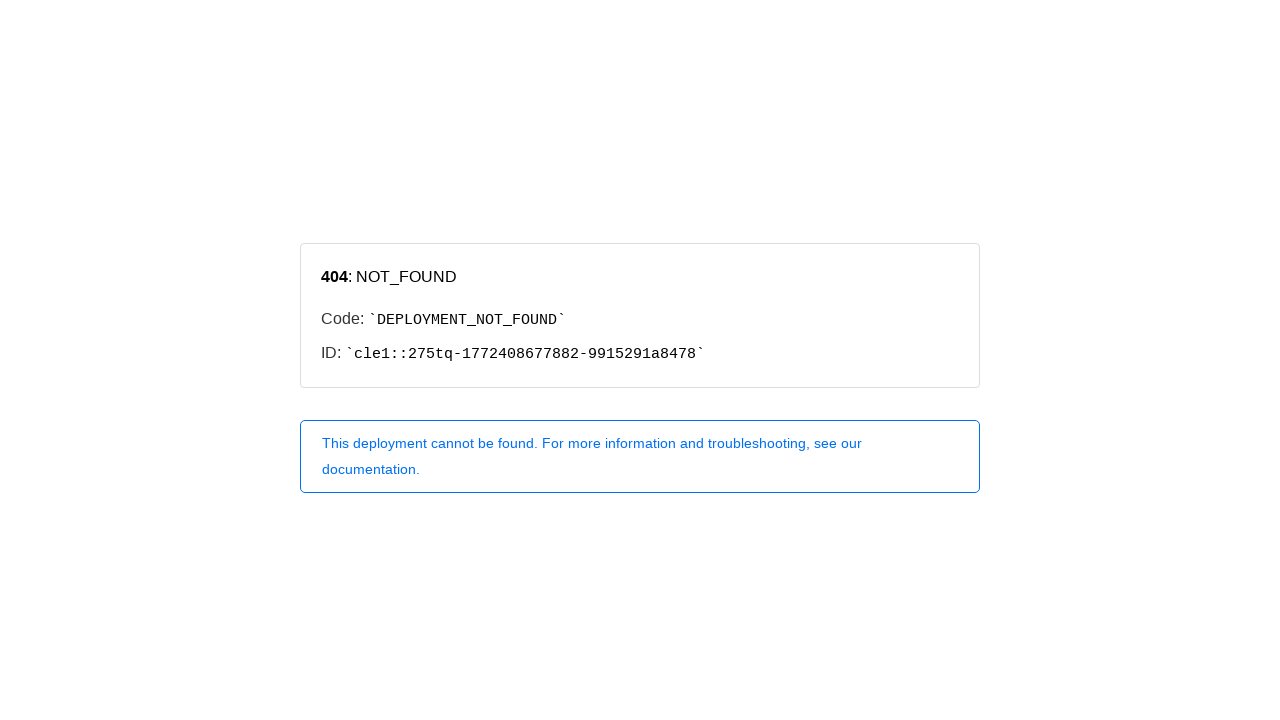

Located all food cards with box-shadow style
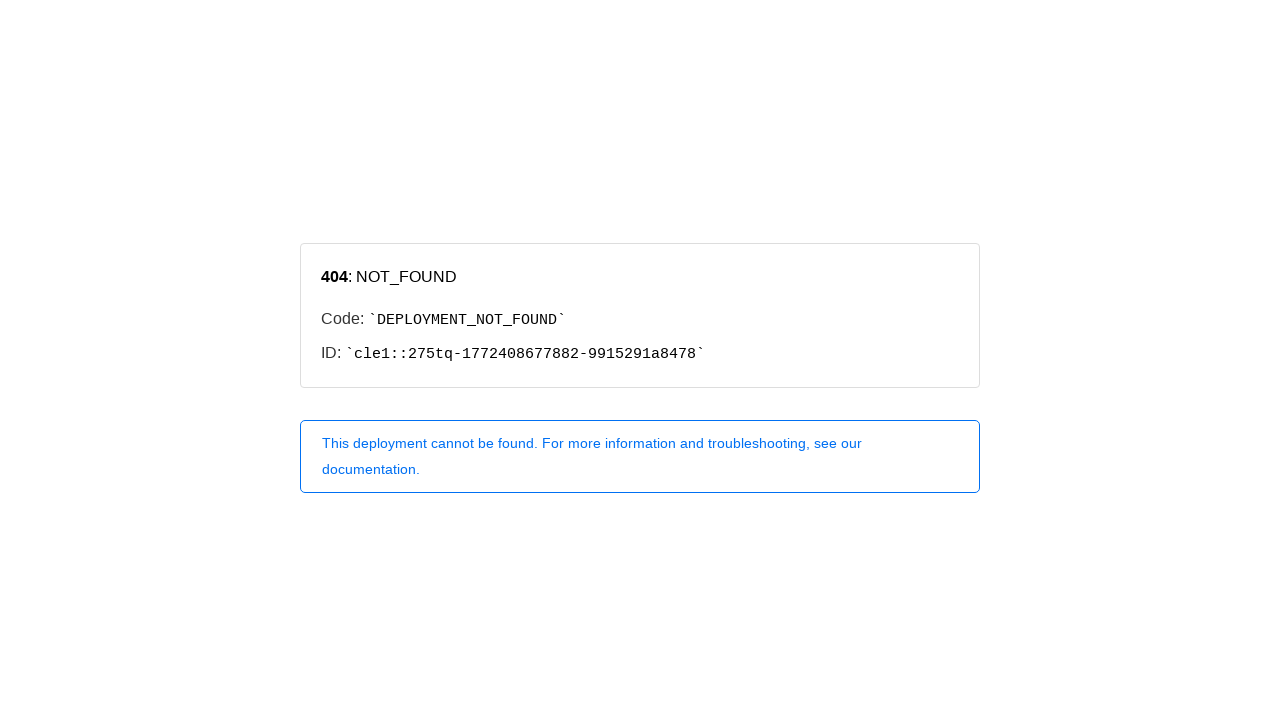

Found 0 food cards on the page
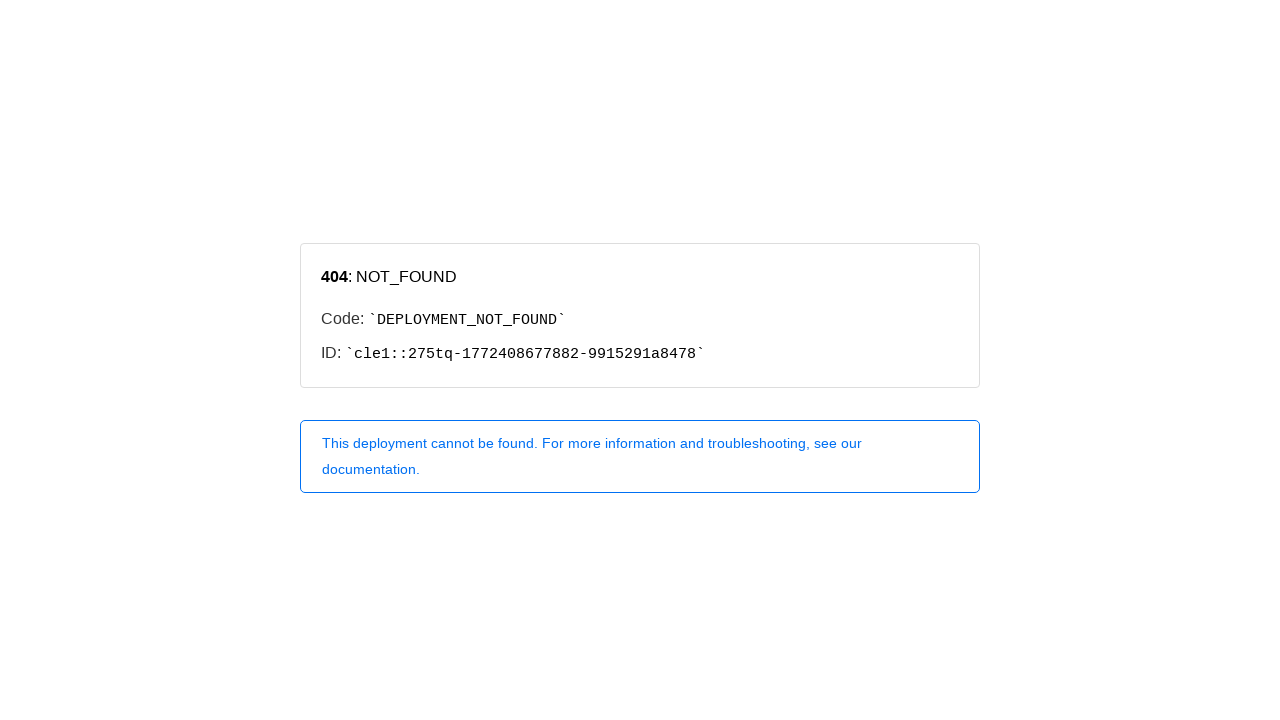

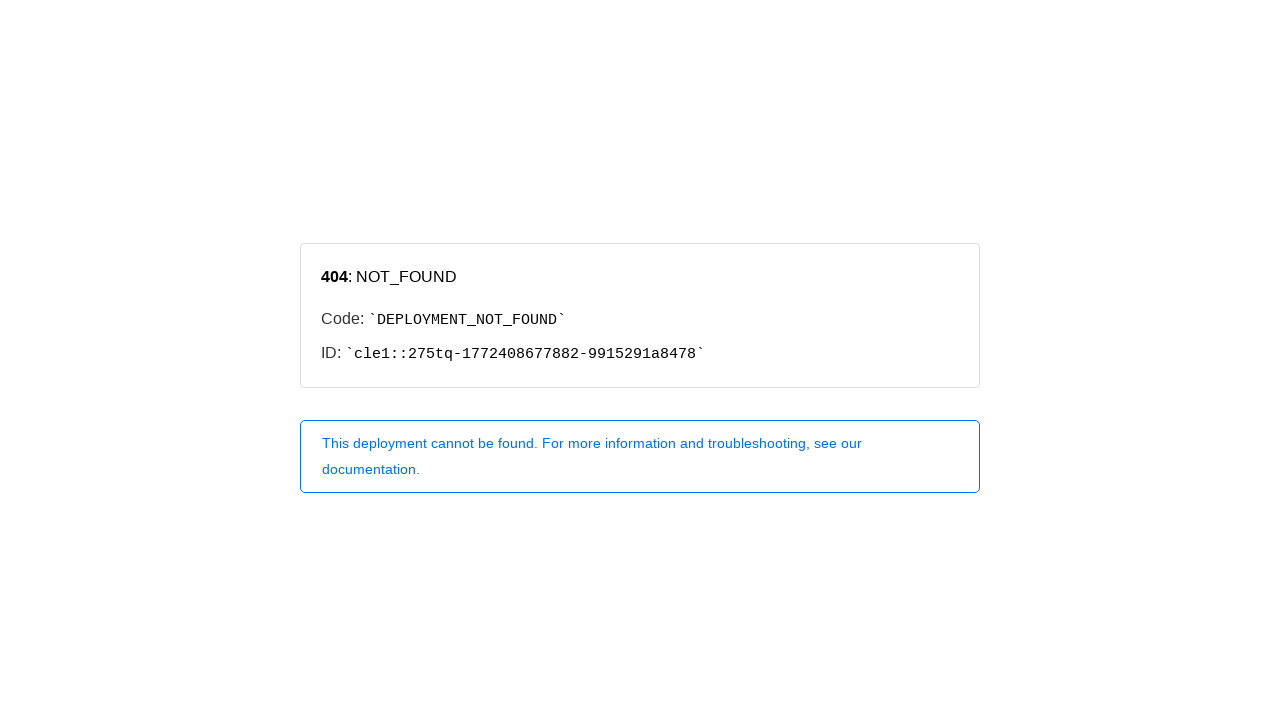